Tests a registration form by filling in first name, last name, and email fields, then submitting the form and verifying successful registration message

Starting URL: http://suninjuly.github.io/registration1.html

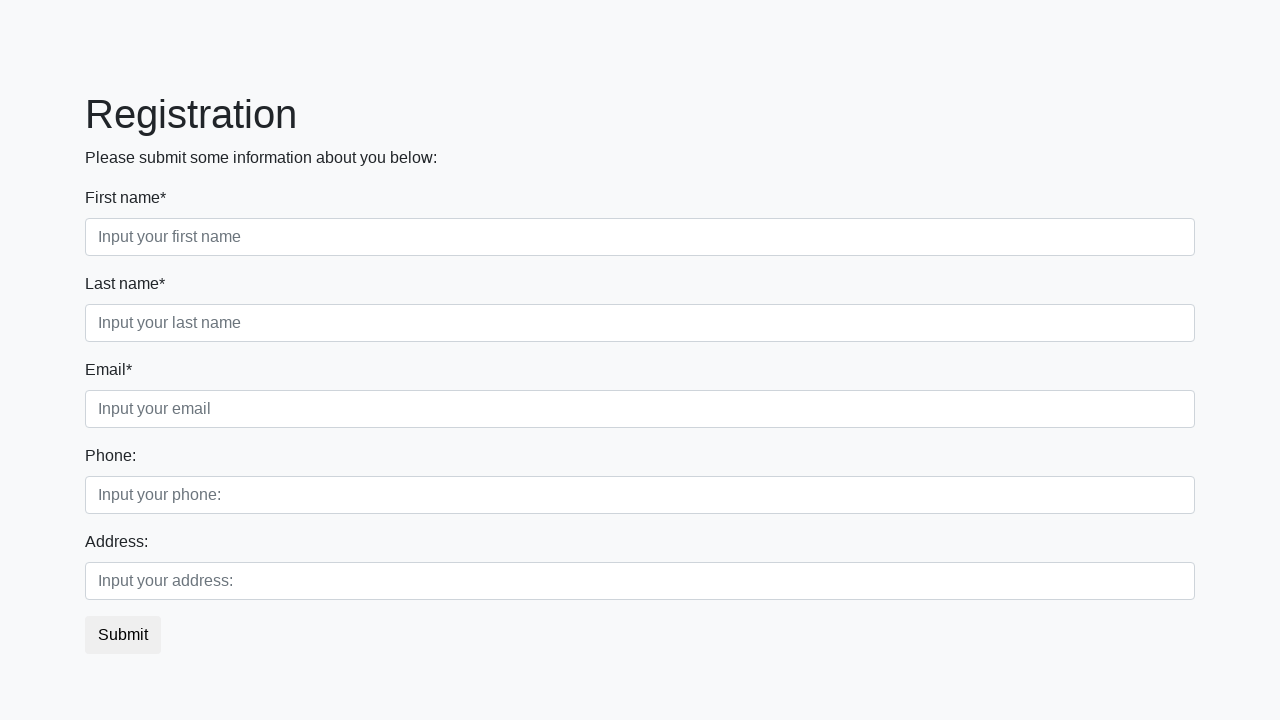

Filled first name field with 'Ivan' on input >> nth=0
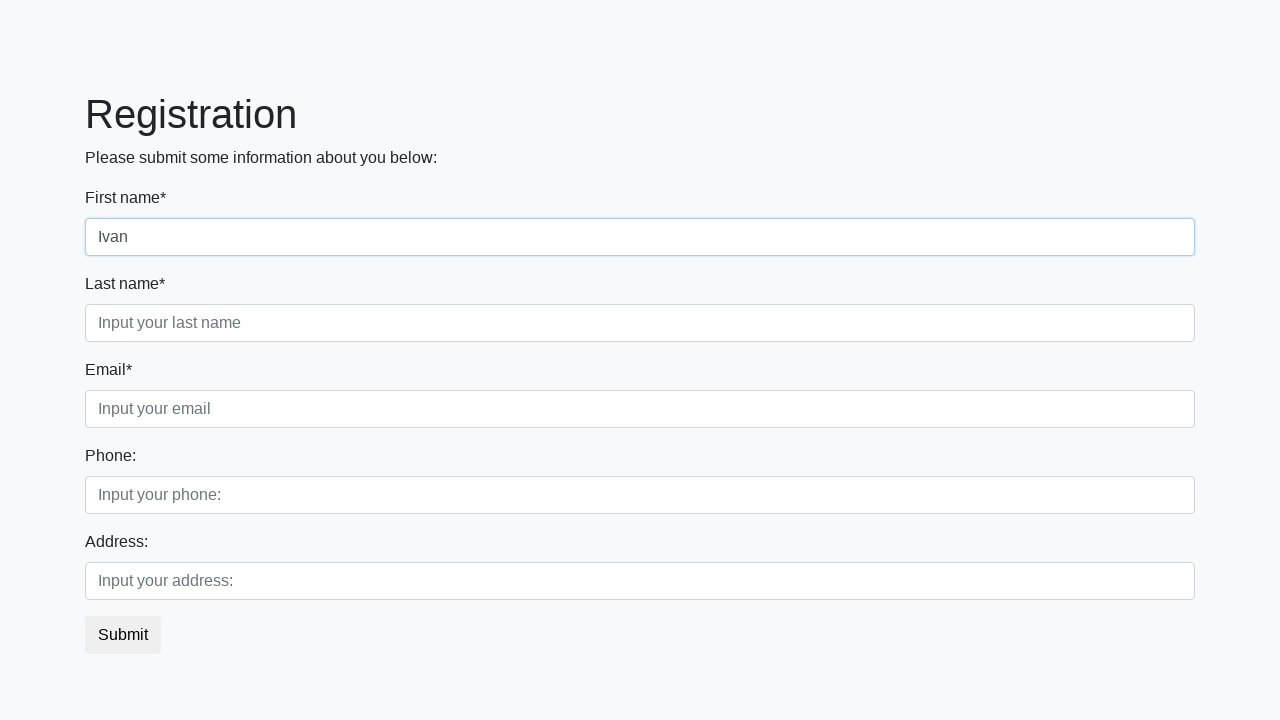

Filled last name field with 'Petrov' on input[placeholder="Input your last name"]
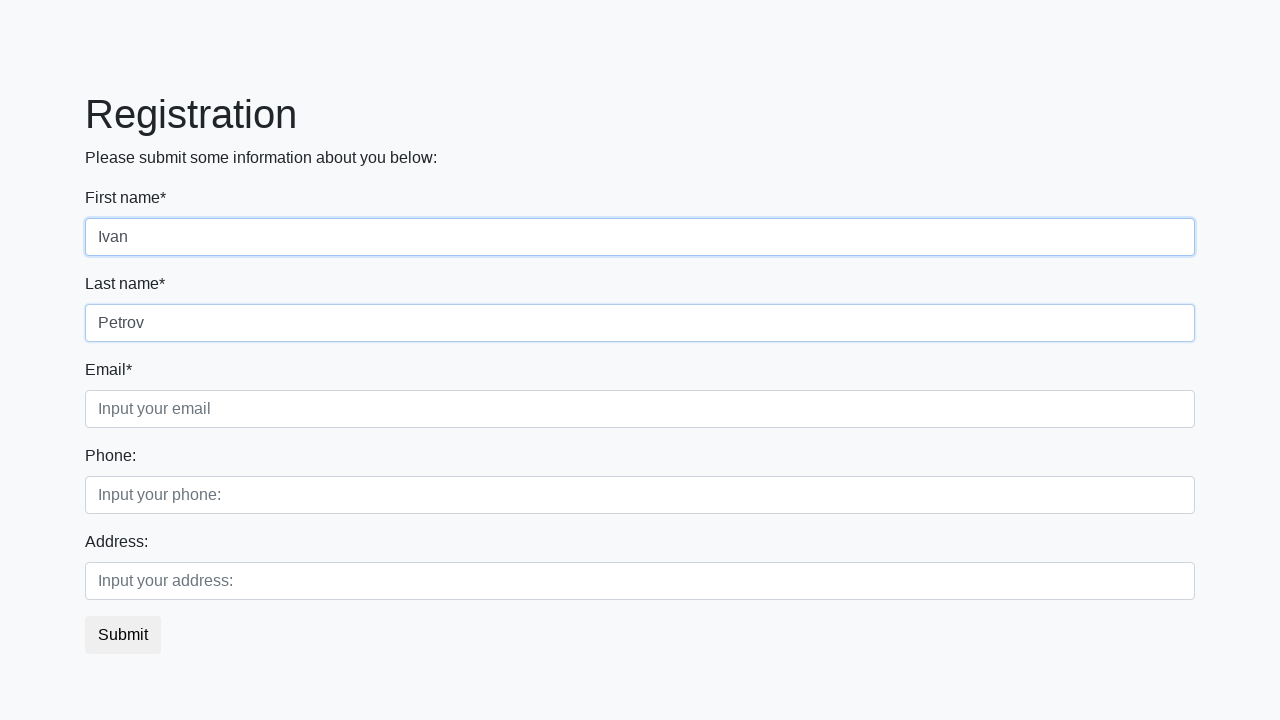

Filled email field with 'test@m.com' on input[placeholder="Input your email"]
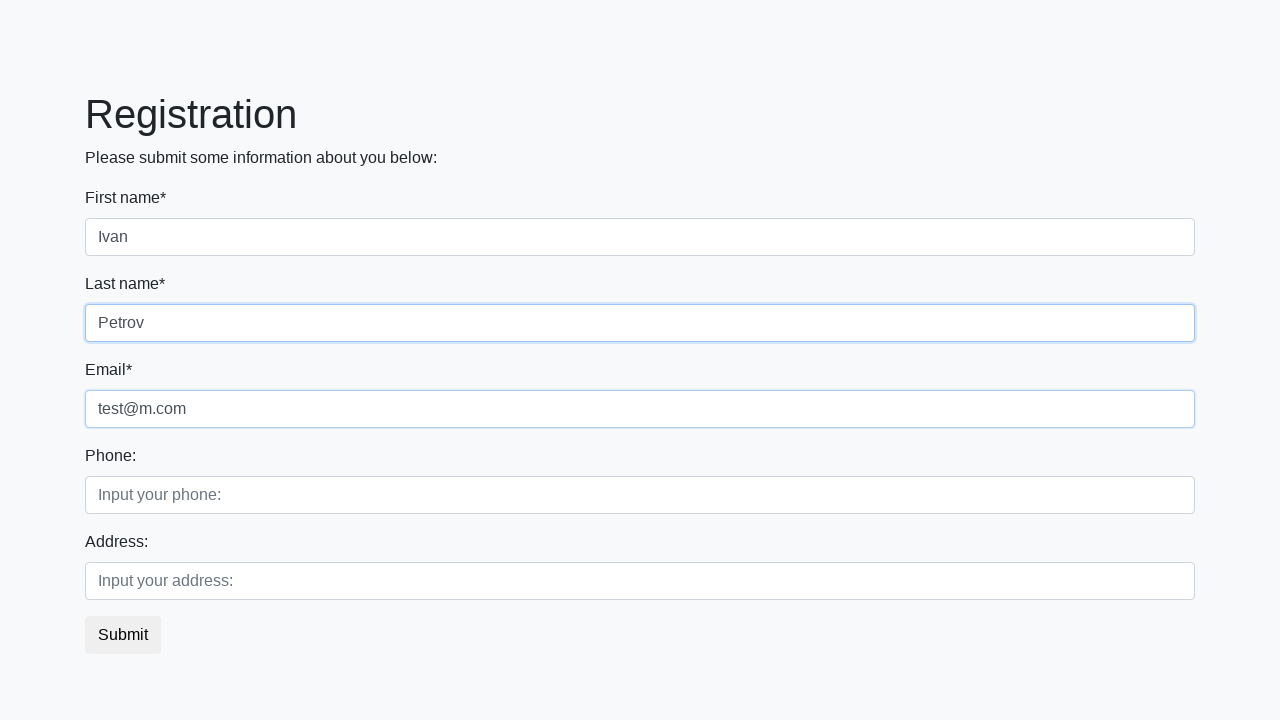

Clicked submit button to register at (123, 635) on button.btn
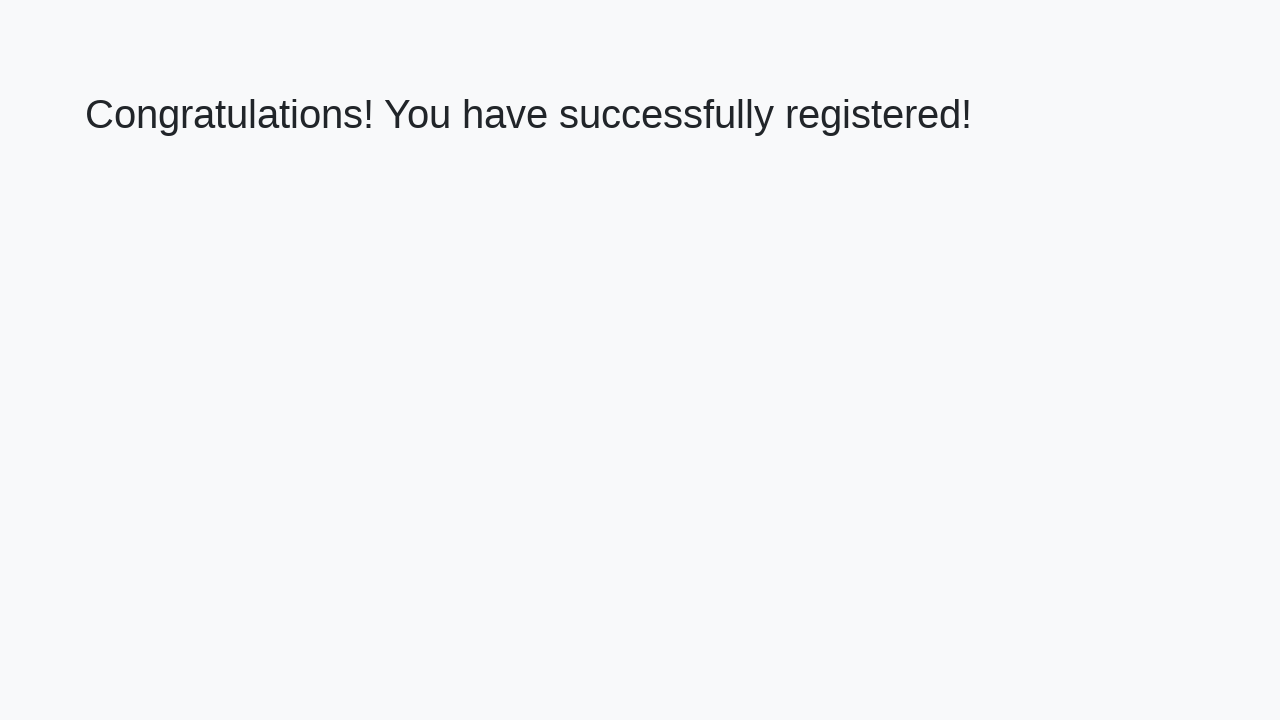

Success message element loaded
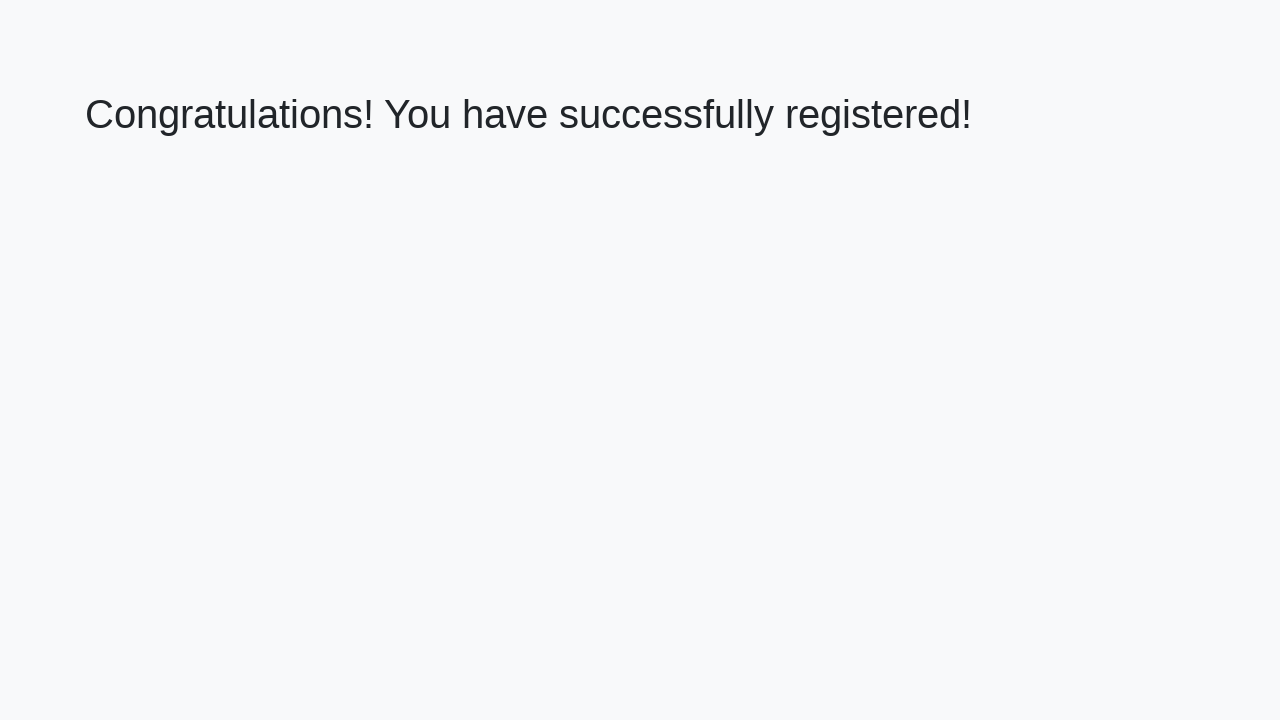

Retrieved success message text
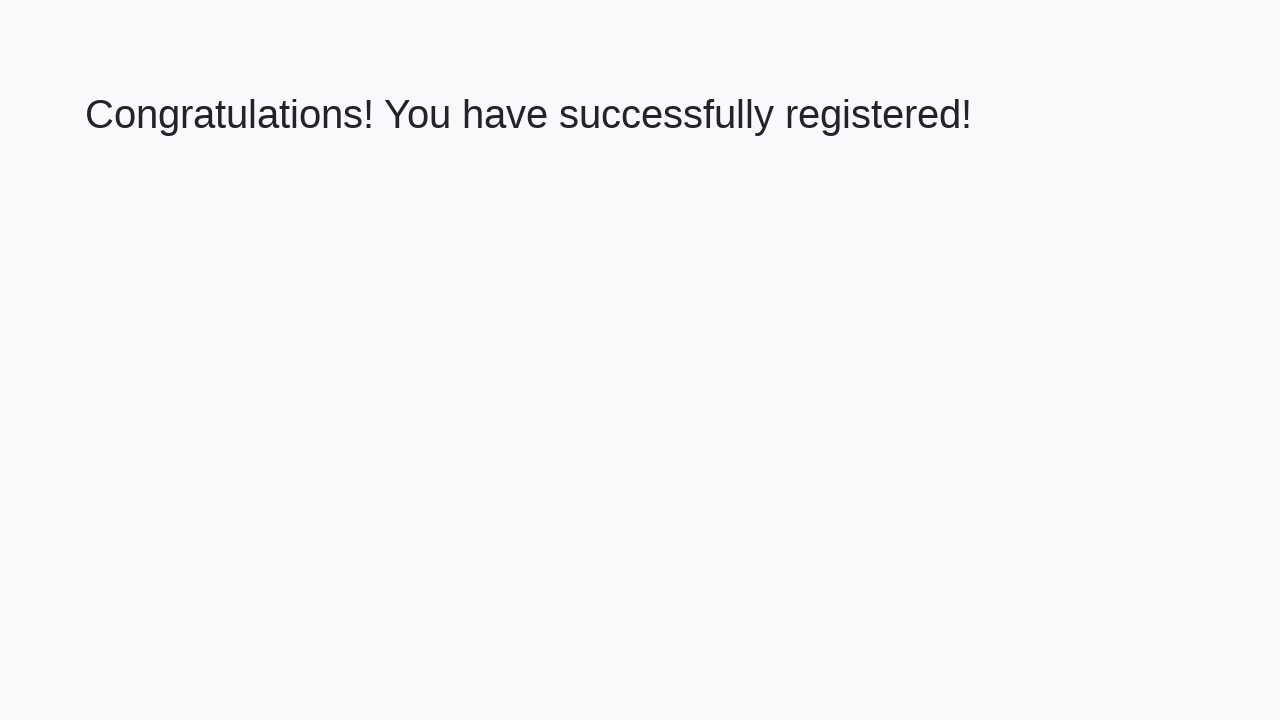

Verified successful registration message
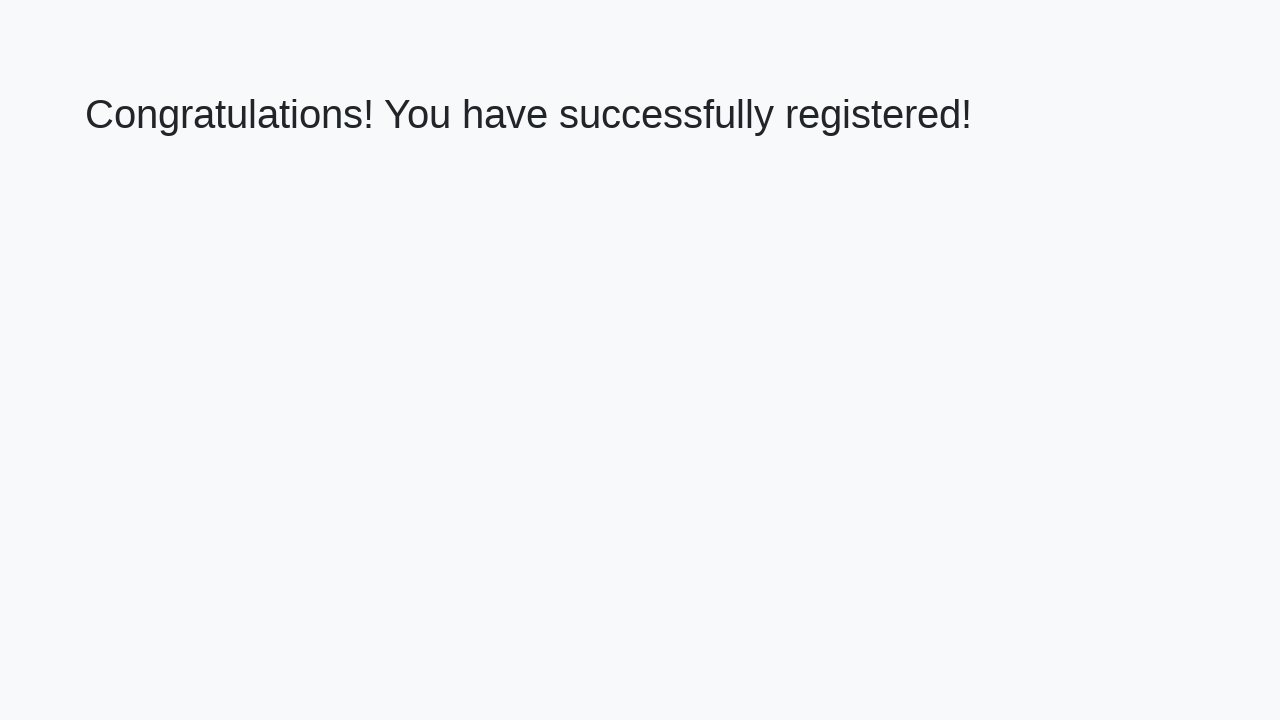

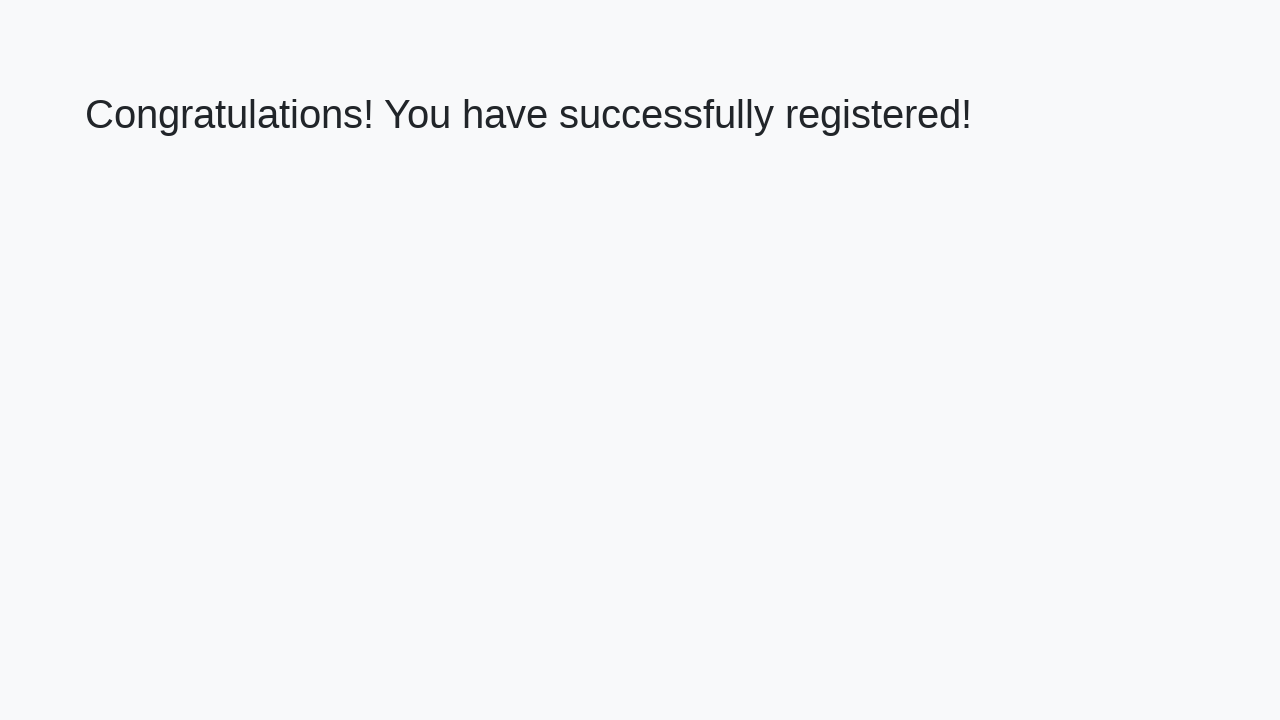